Opens the Automation Testing UK website and maximizes the browser window to verify the page loads successfully.

Starting URL: https://www.automationtesting.co.uk

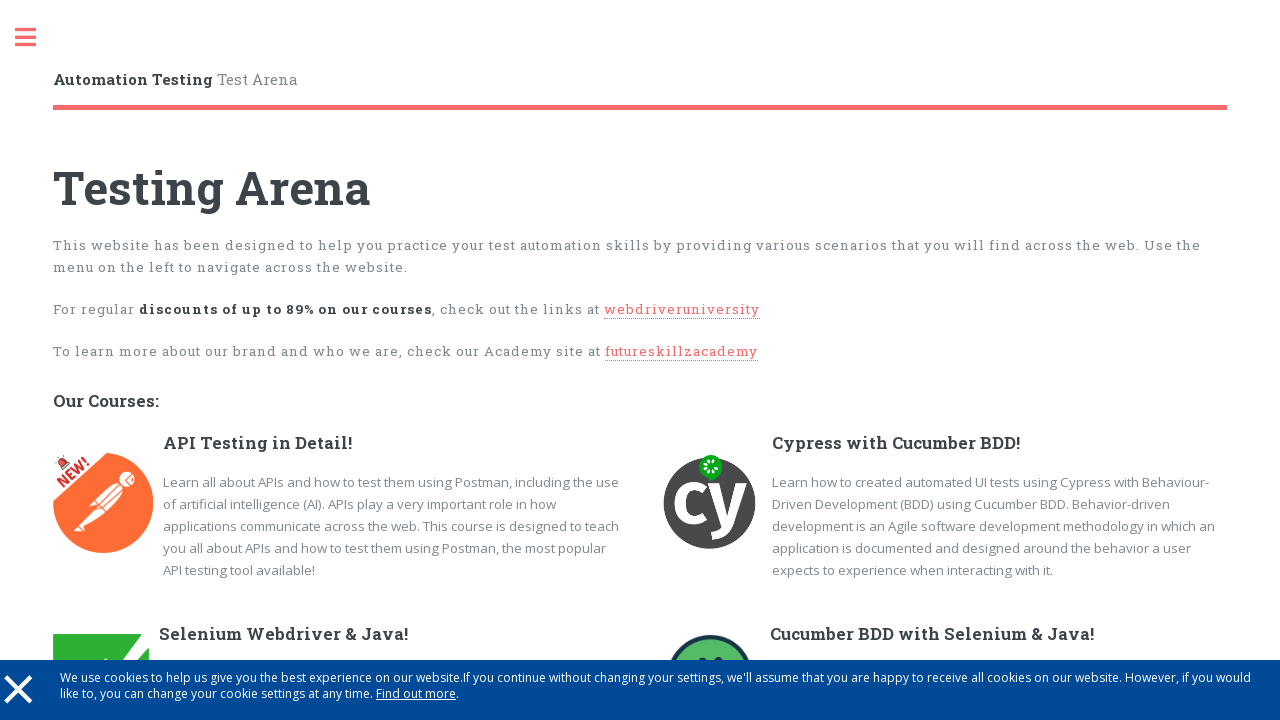

Set viewport size to 1920x1080 to simulate maximized browser window
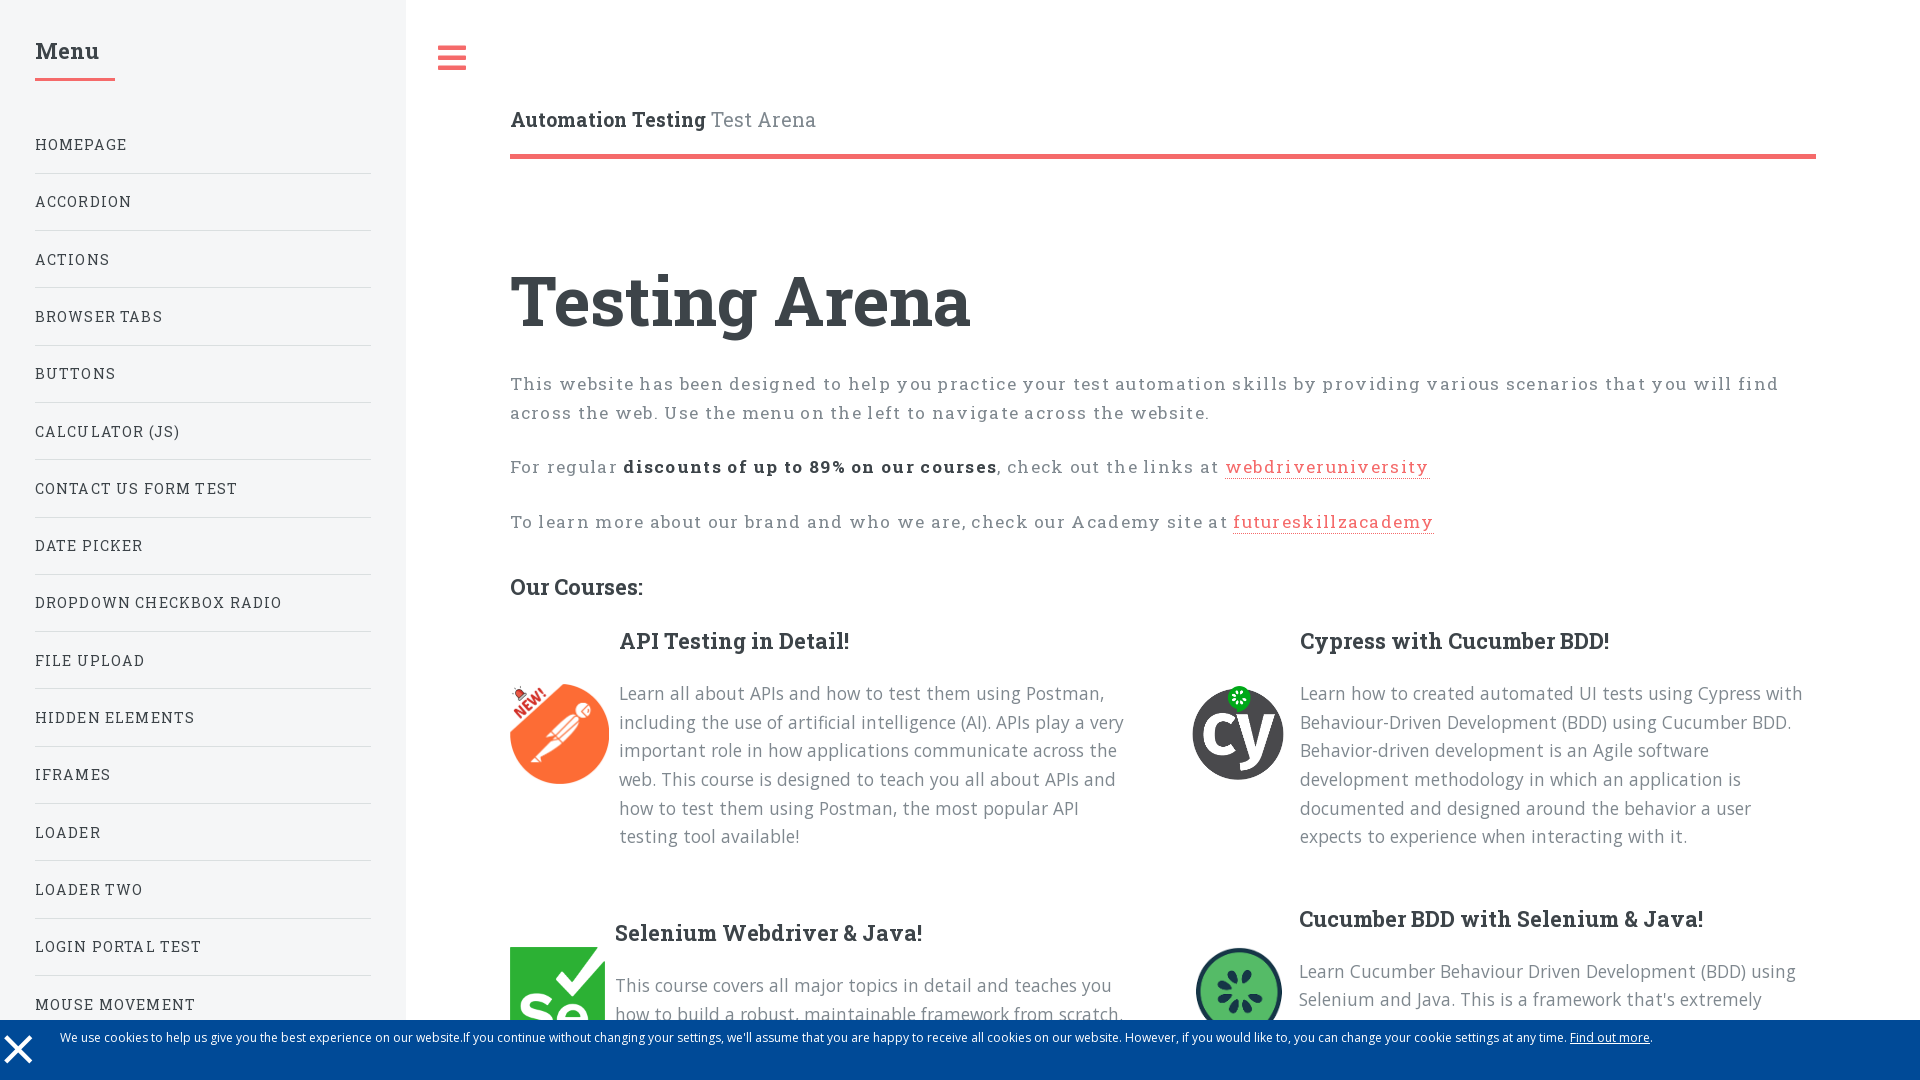

Automation Testing UK website page fully loaded (domcontentloaded)
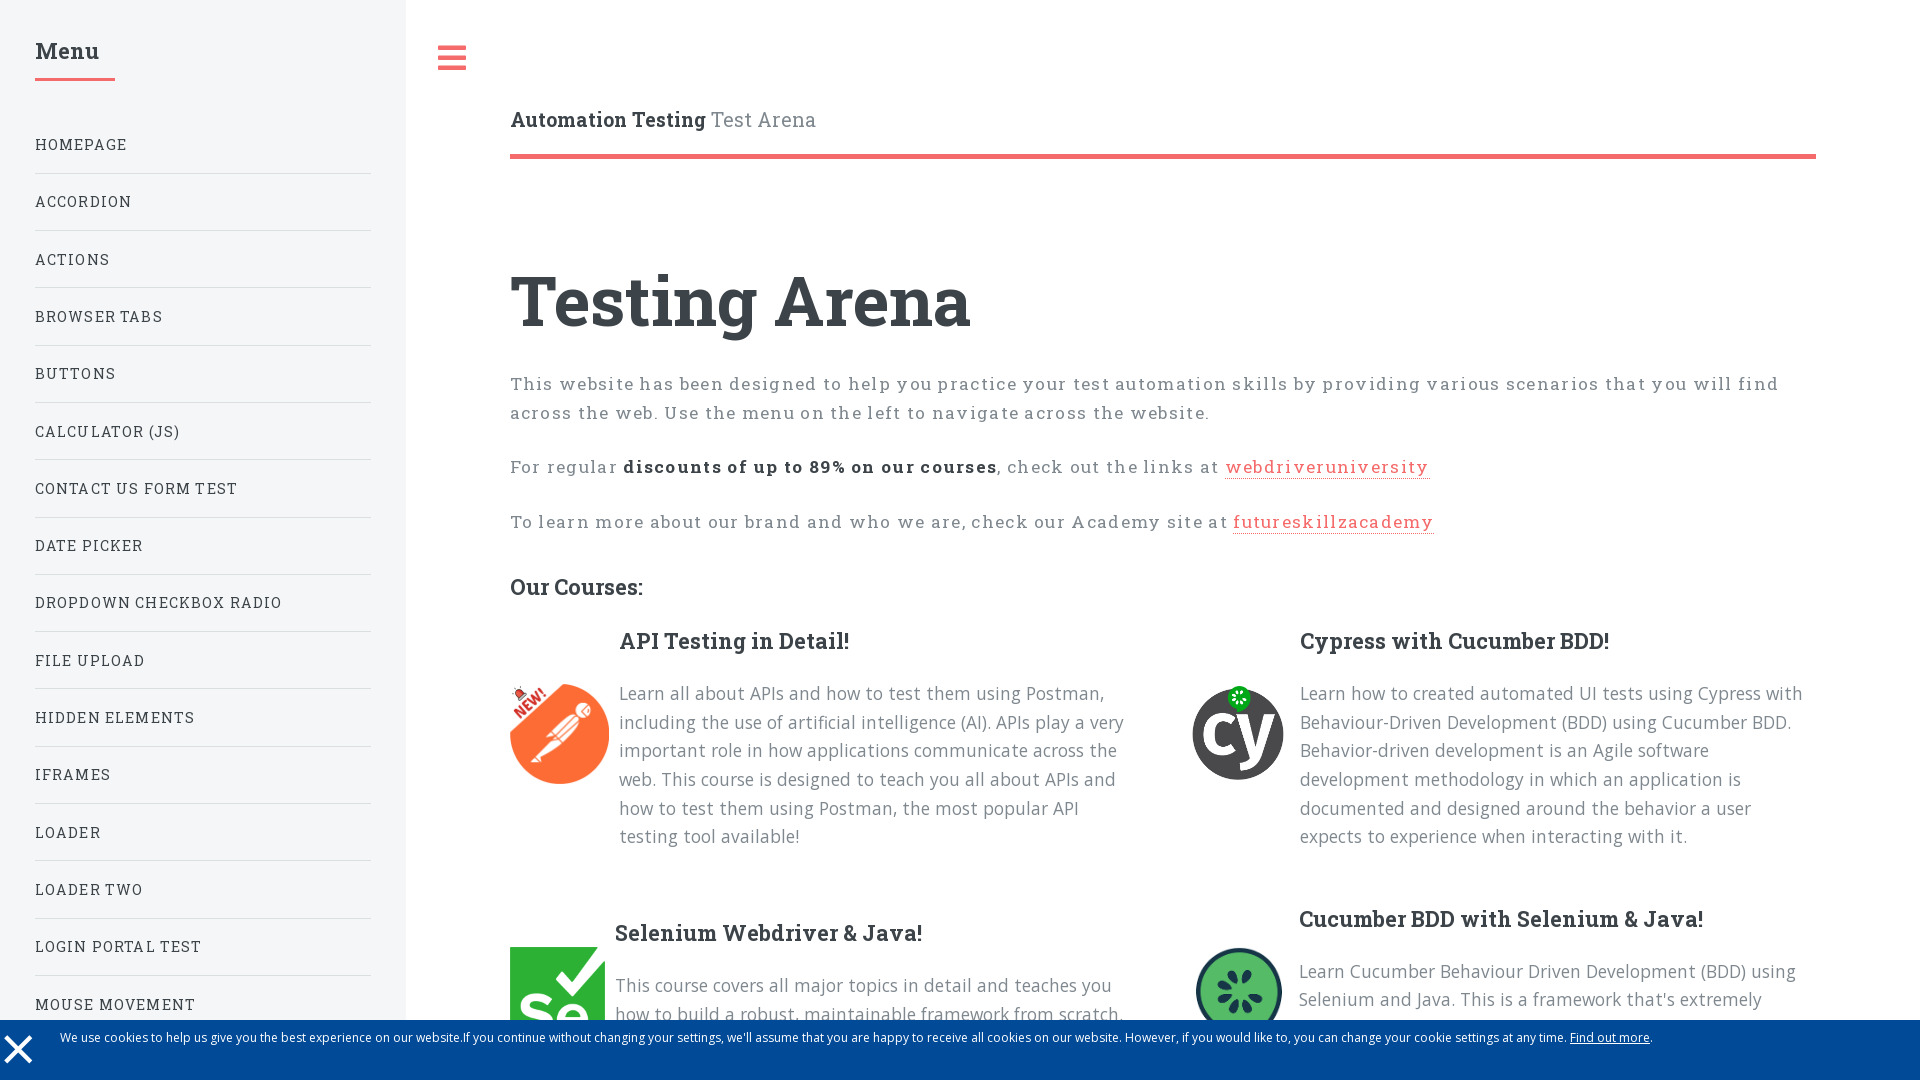

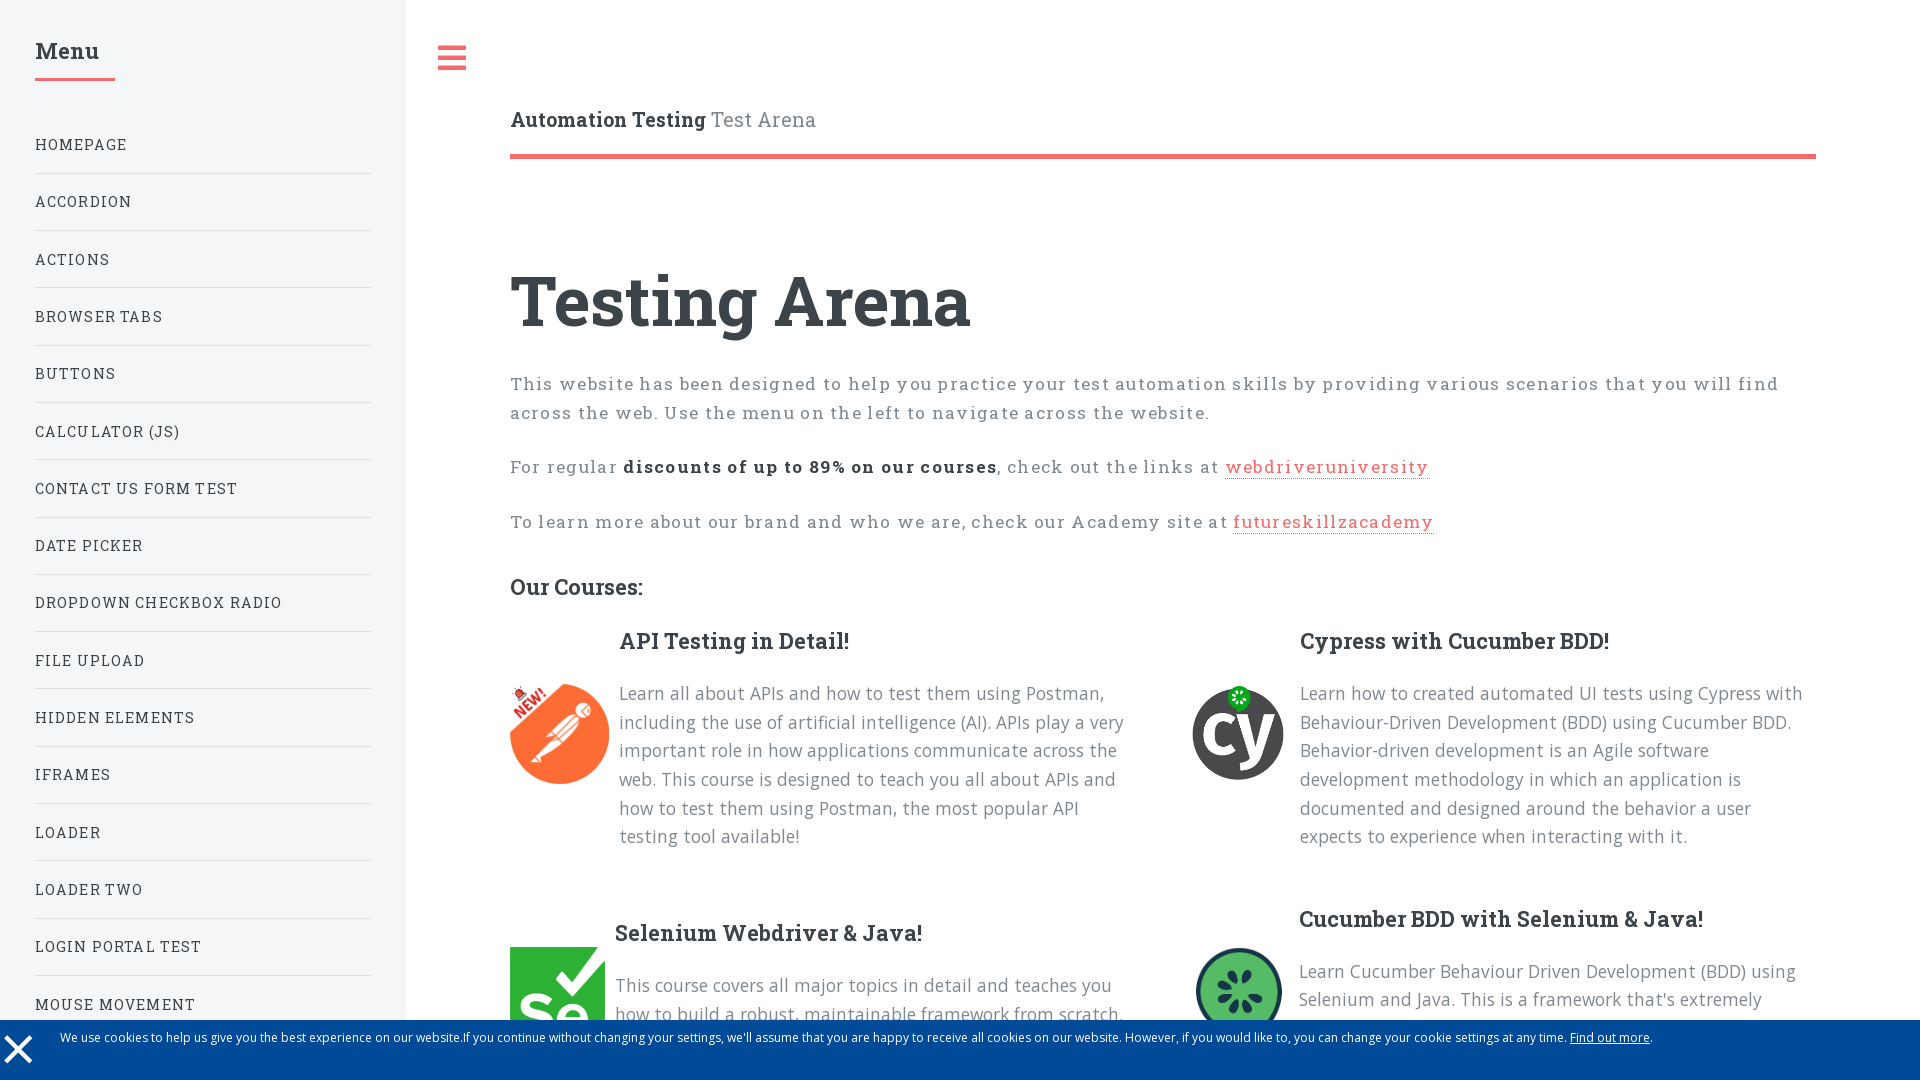